Tests search functionality on Yodobashi (Japanese electronics retailer) by entering a product code search term, submitting the search, and clicking on a product image result

Starting URL: https://www.yodobashi.com/

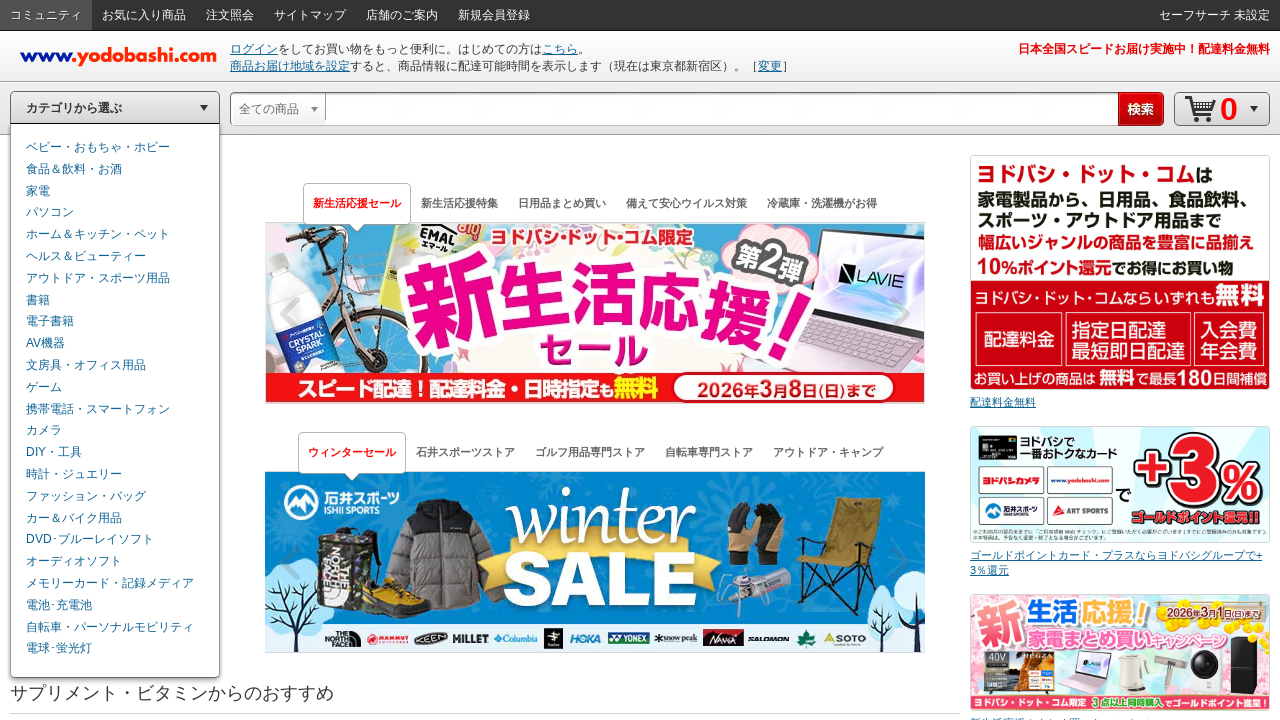

Filled search box with product code 'jn810' on input[name='word']
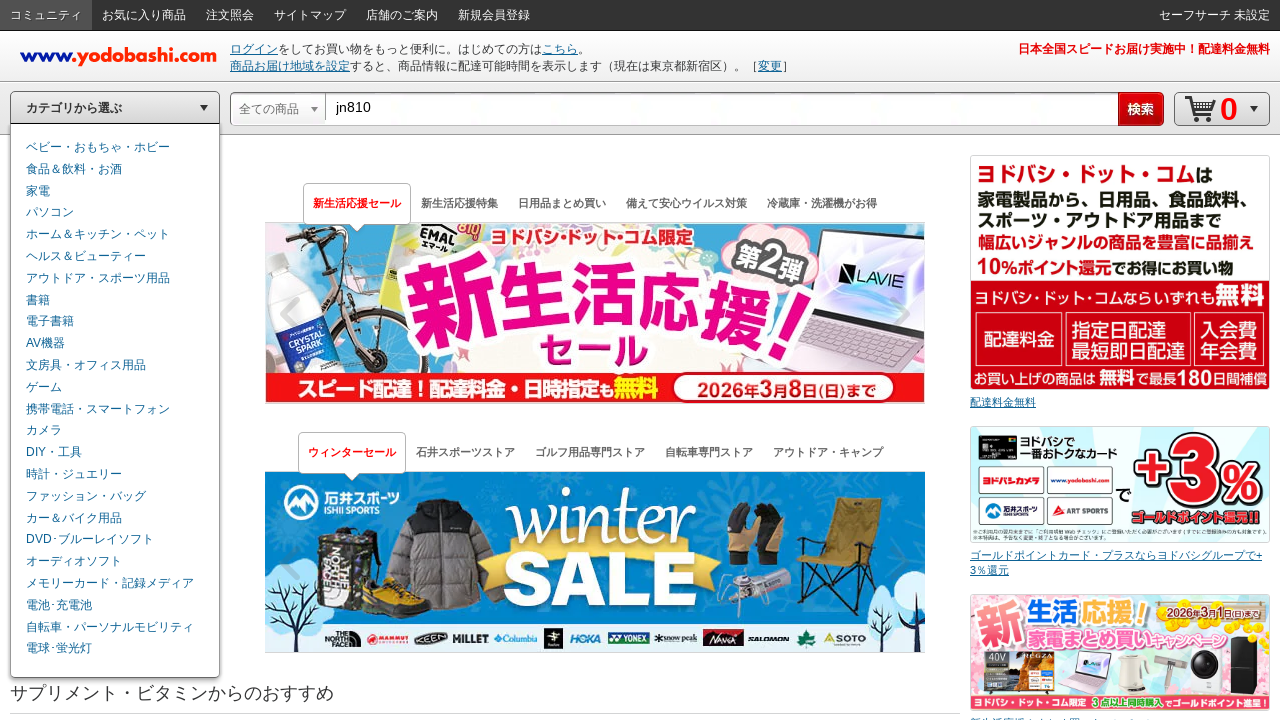

Pressed Enter to submit search on input[name='word']
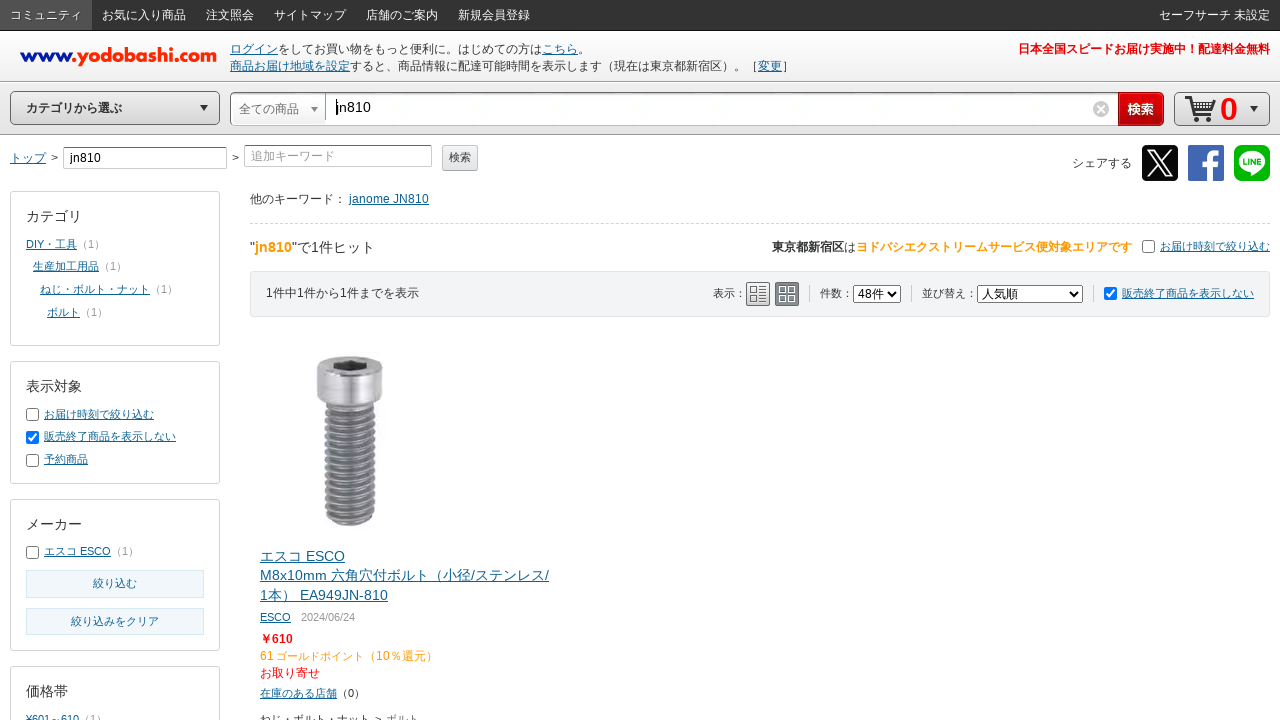

Search results loaded with product images
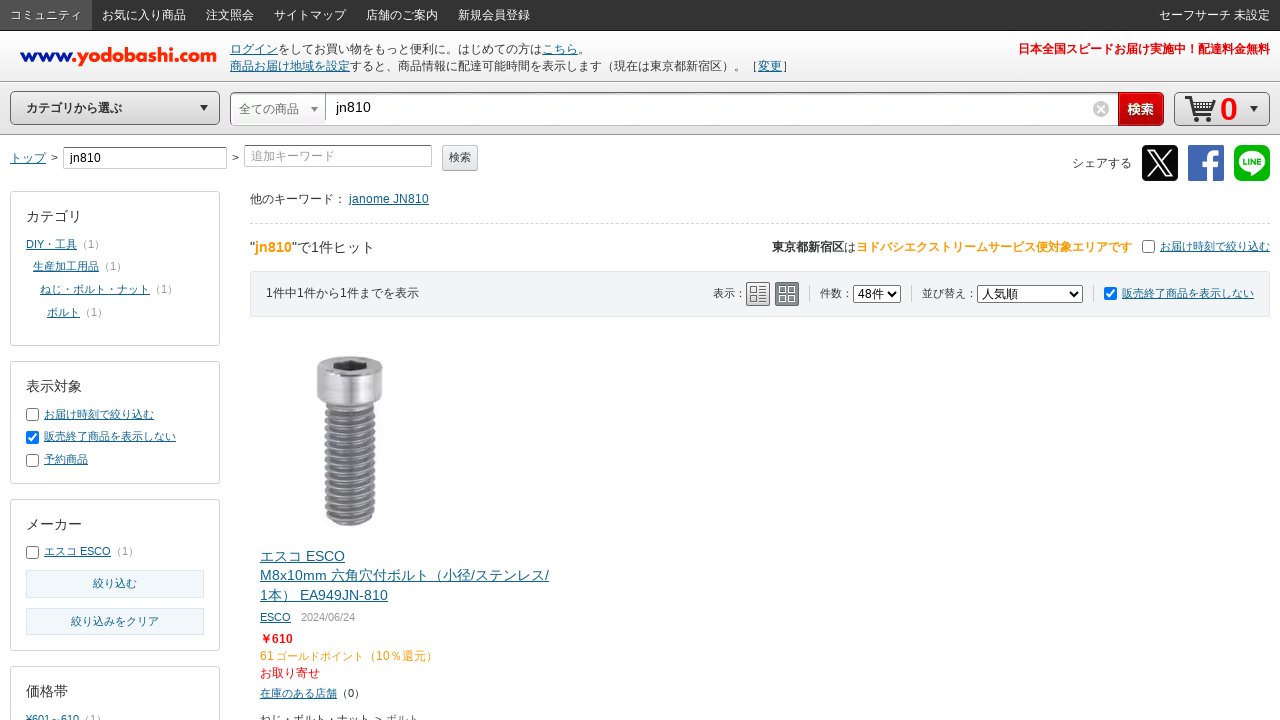

Clicked on product image in search results at (406, 442) on .pImg
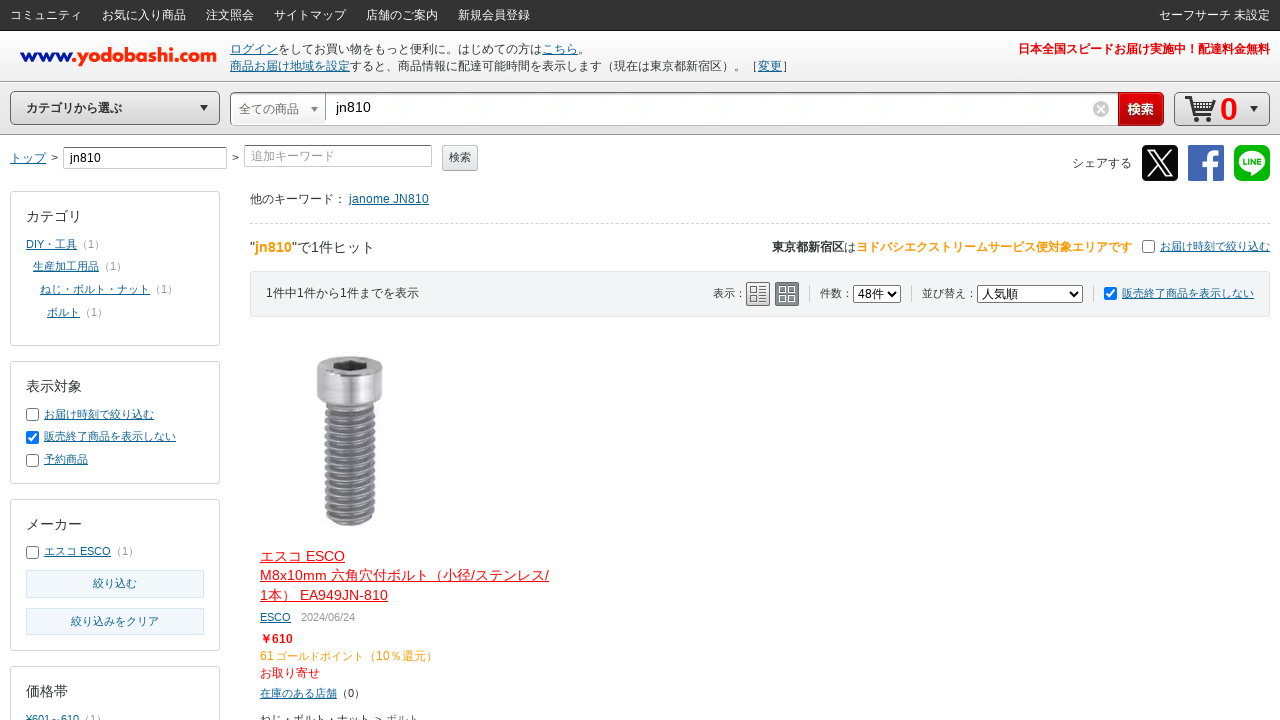

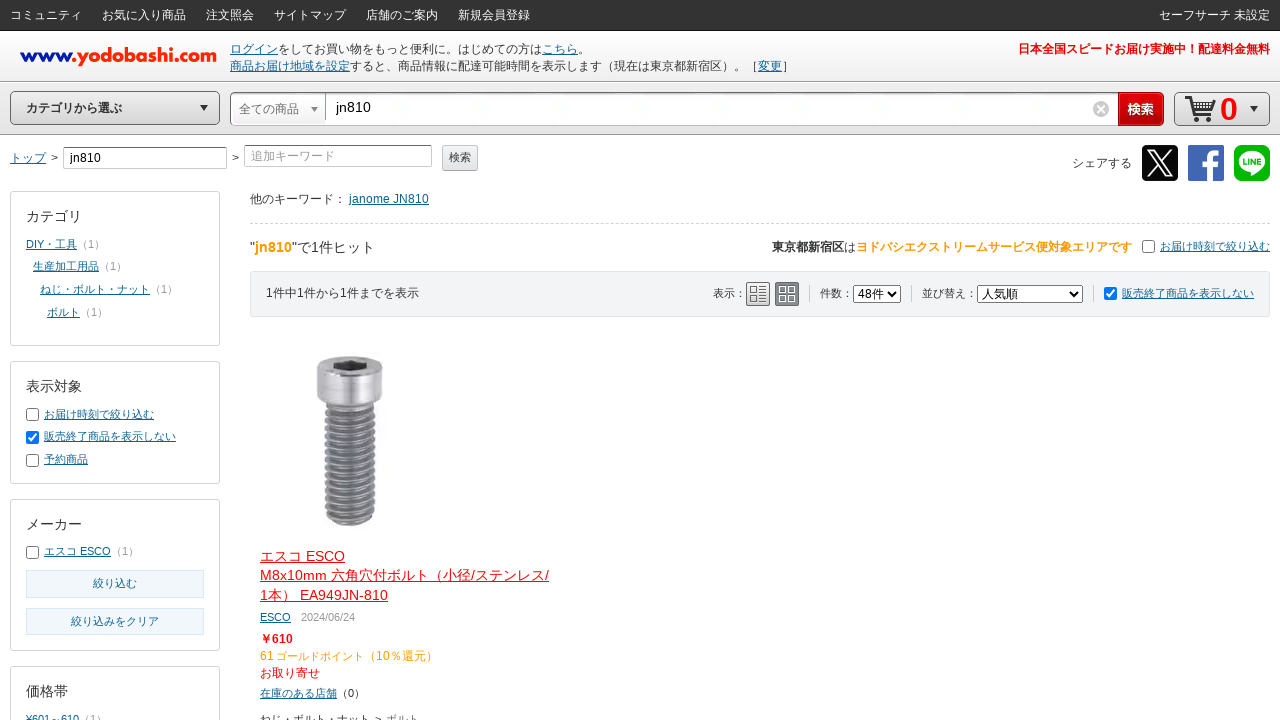